Tests retrieving text content from a label element on the text box page

Starting URL: https://demoqa.com/text-box

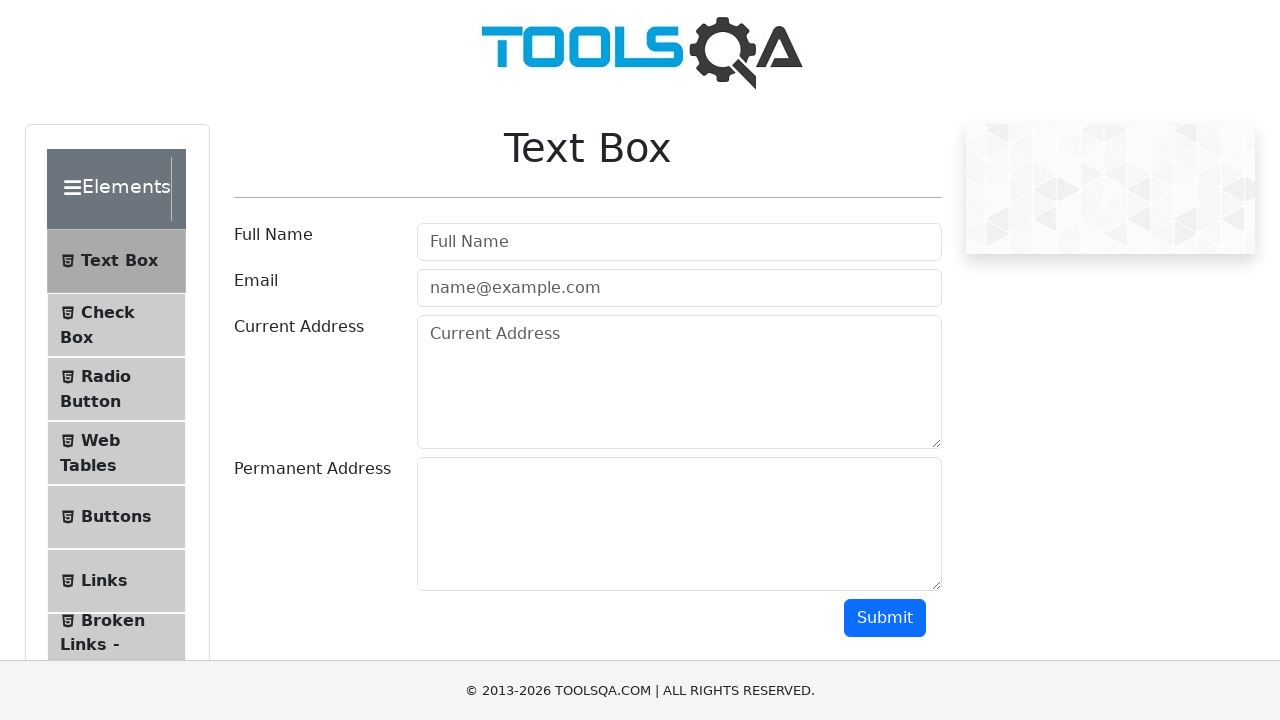

Navigated to text box page
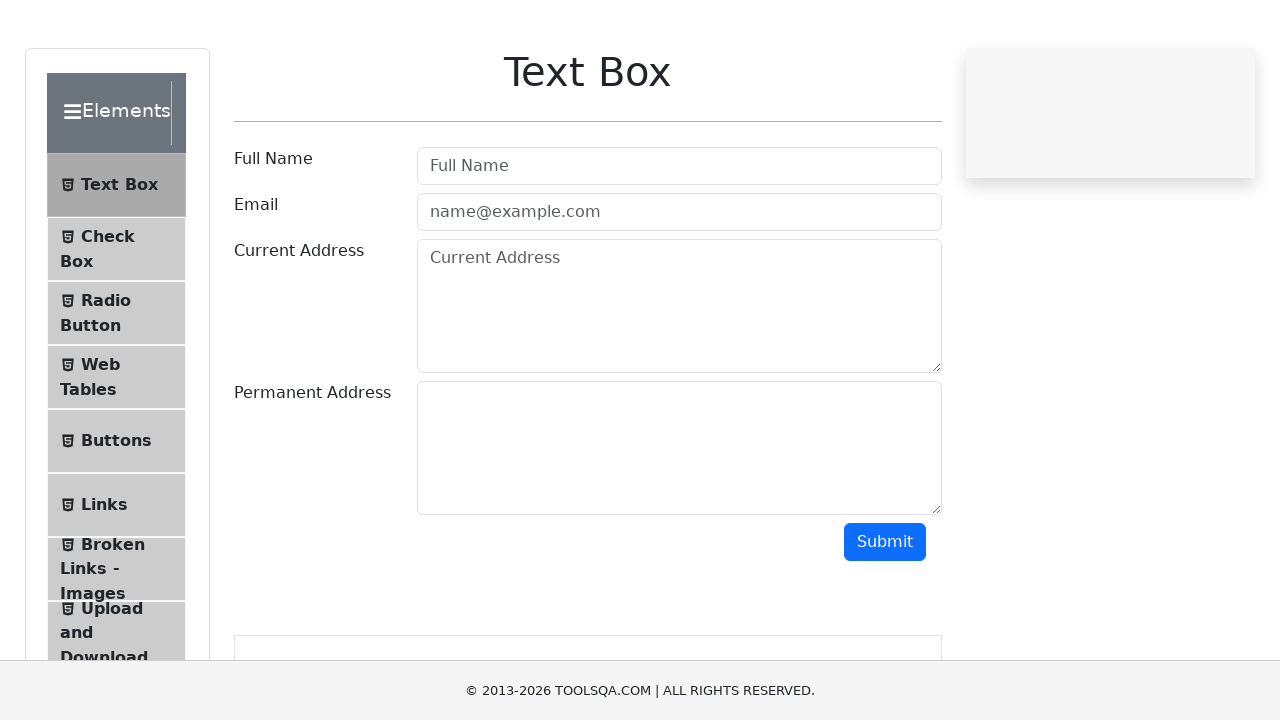

Retrieved text content from current address label
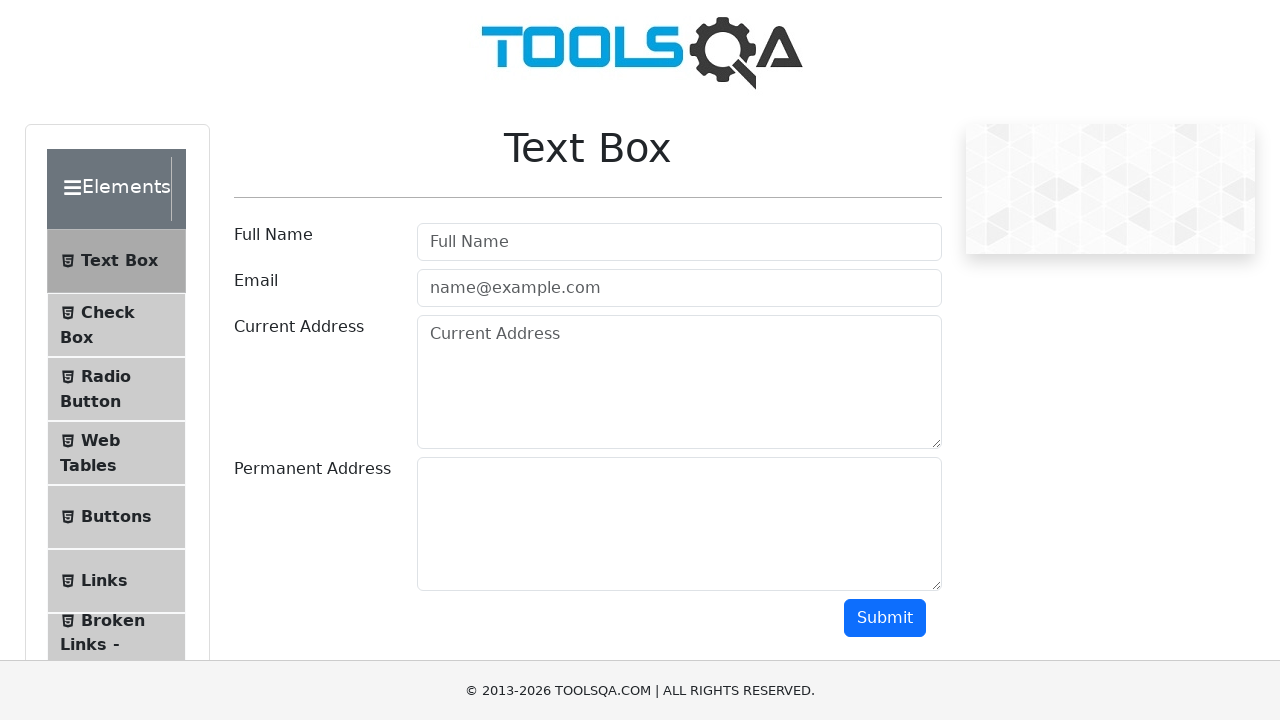

Printed current address label text
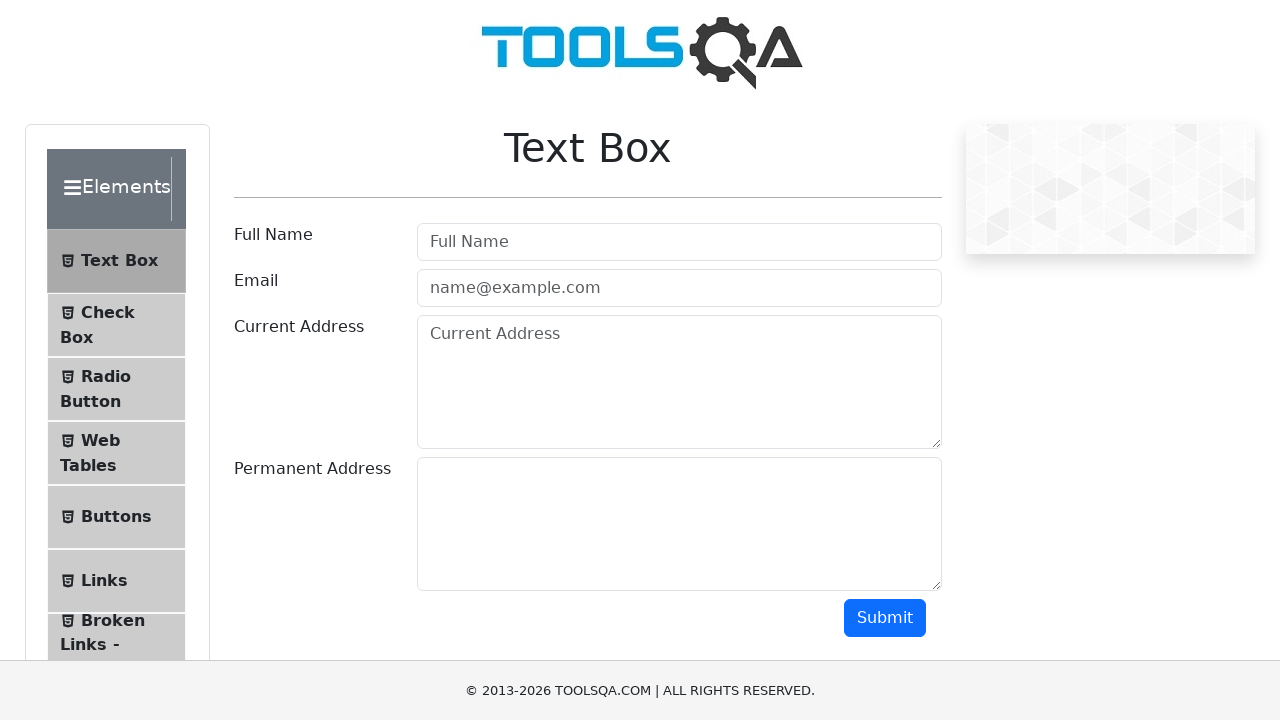

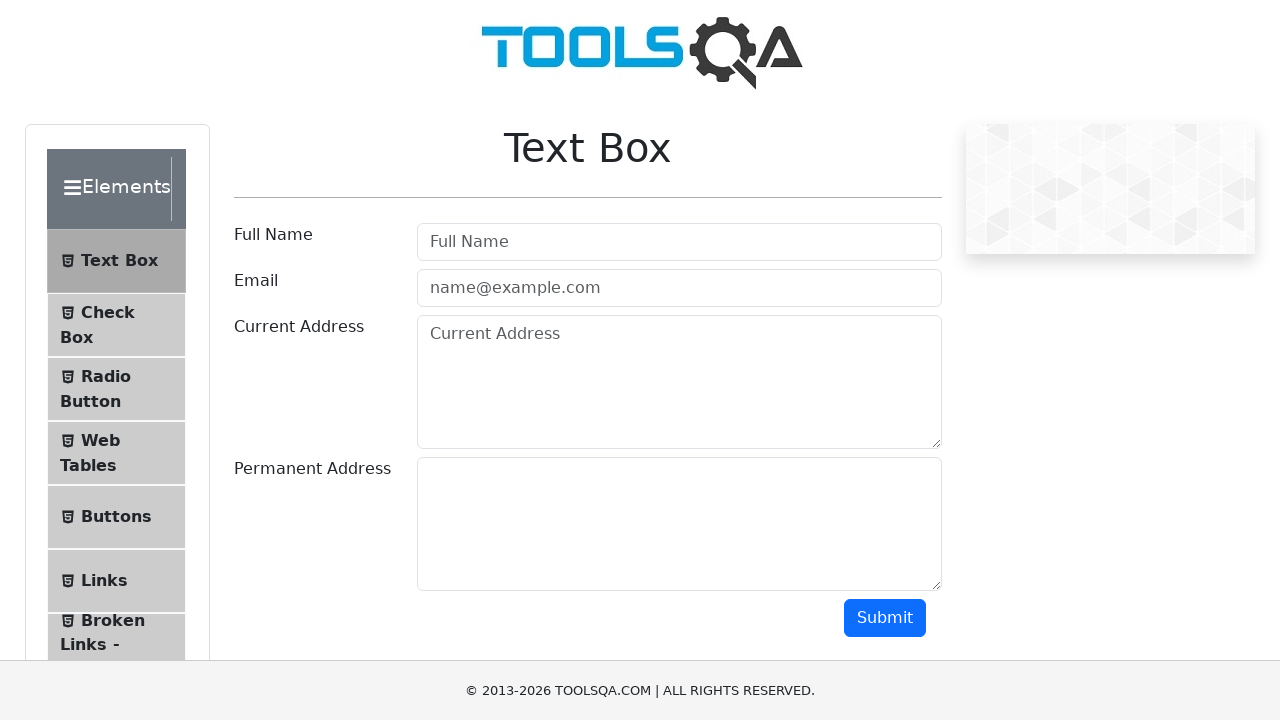